Tests the Docs navigation link by checking its color before and after clicking, verifying it changes to indicate active state

Starting URL: https://playwright.dev/

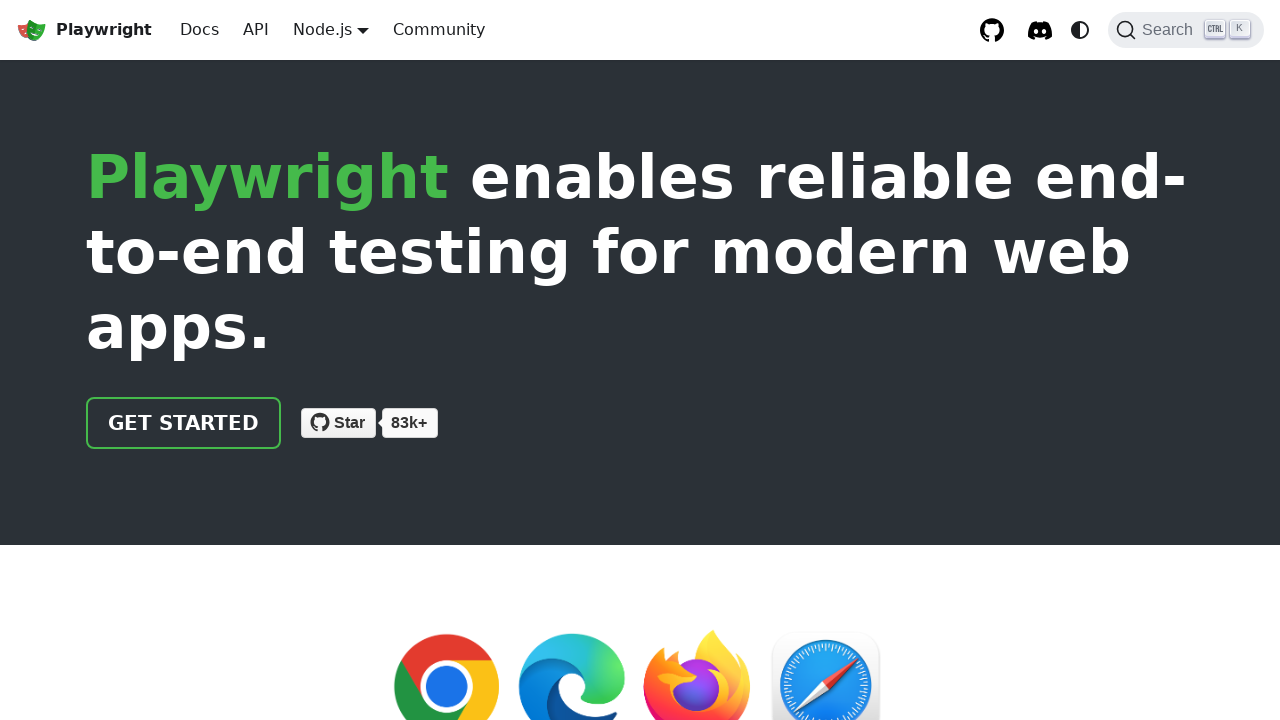

Located Docs link in navigation bar
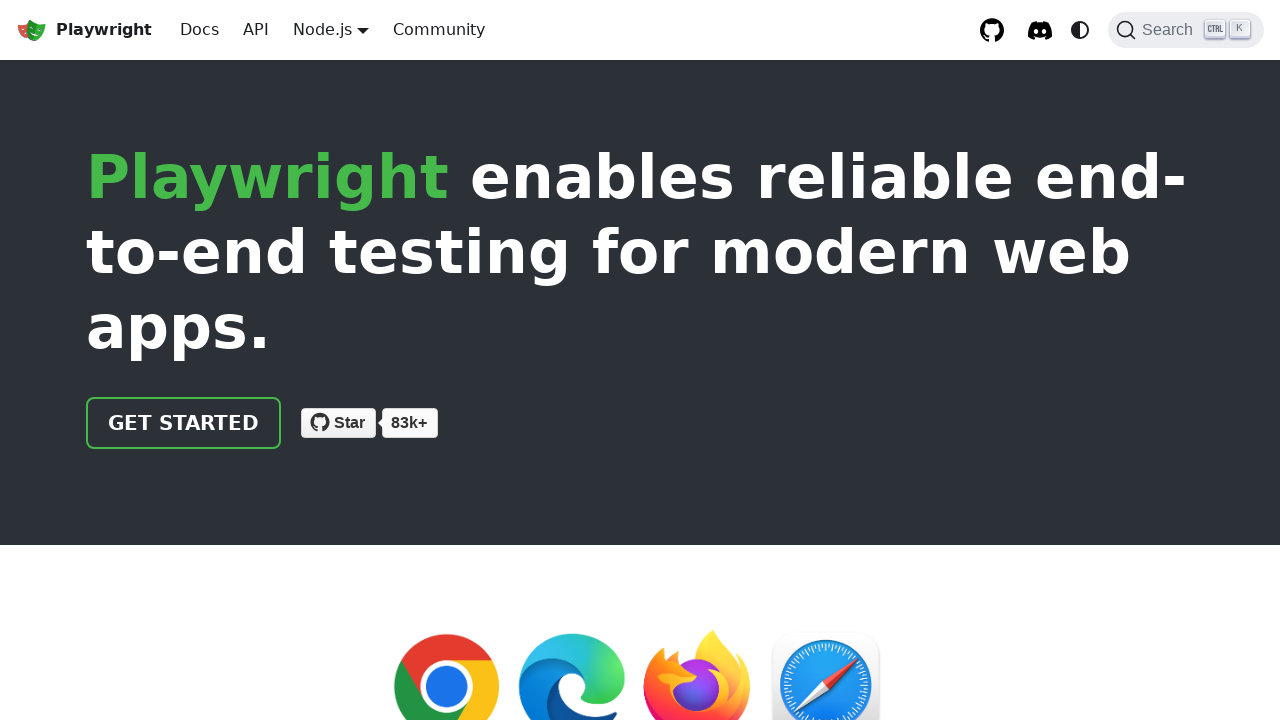

Clicked Docs navigation link at (200, 30) on a.navbar__item >> internal:has-text="Docs"i
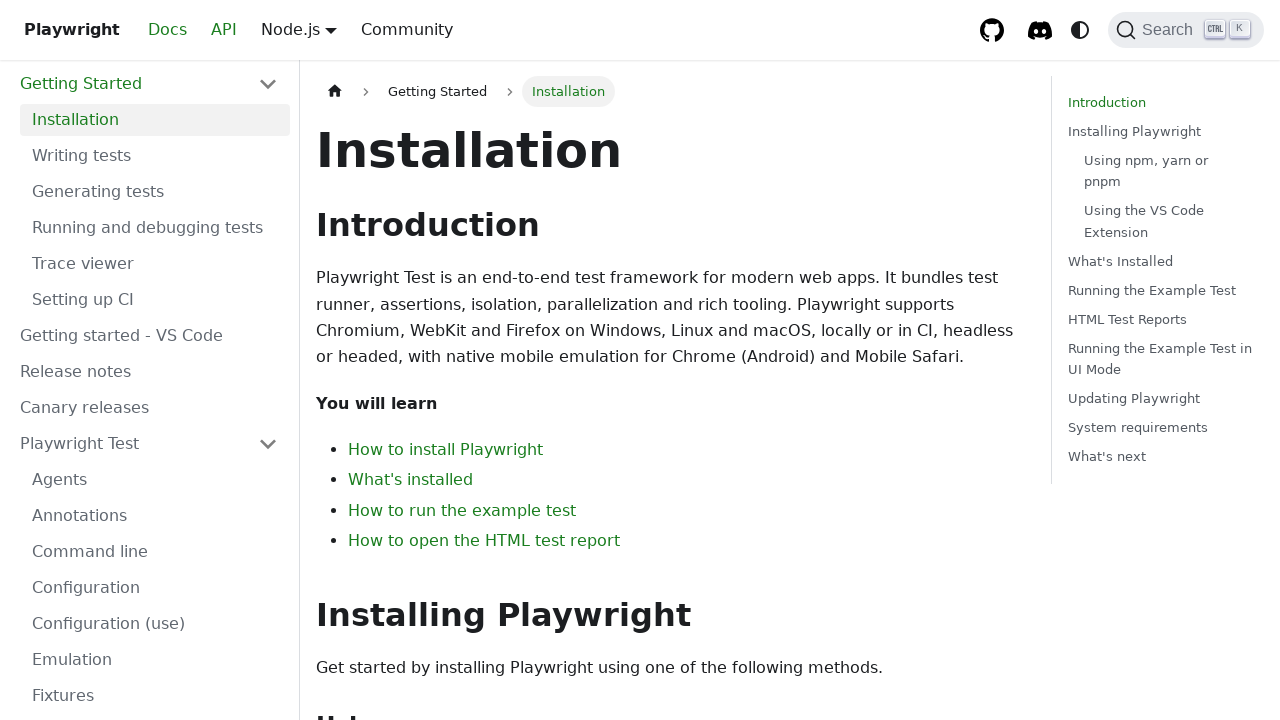

Docs page loaded and DOM content is ready
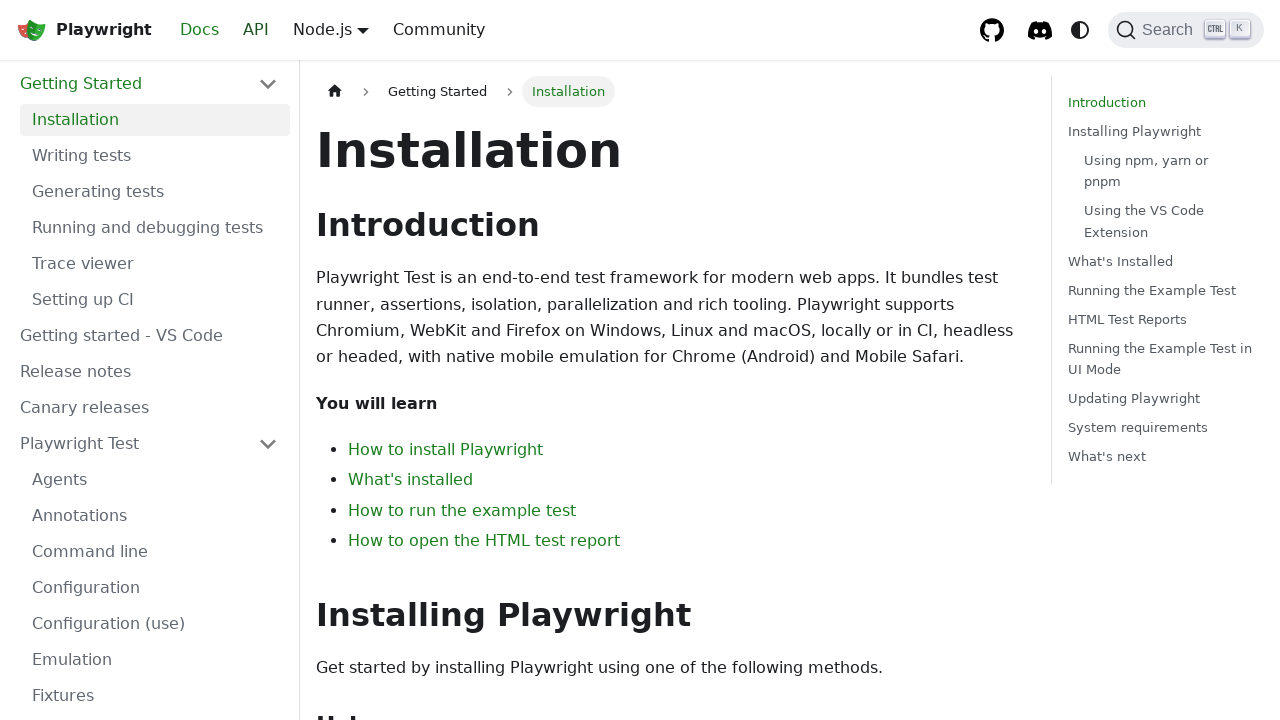

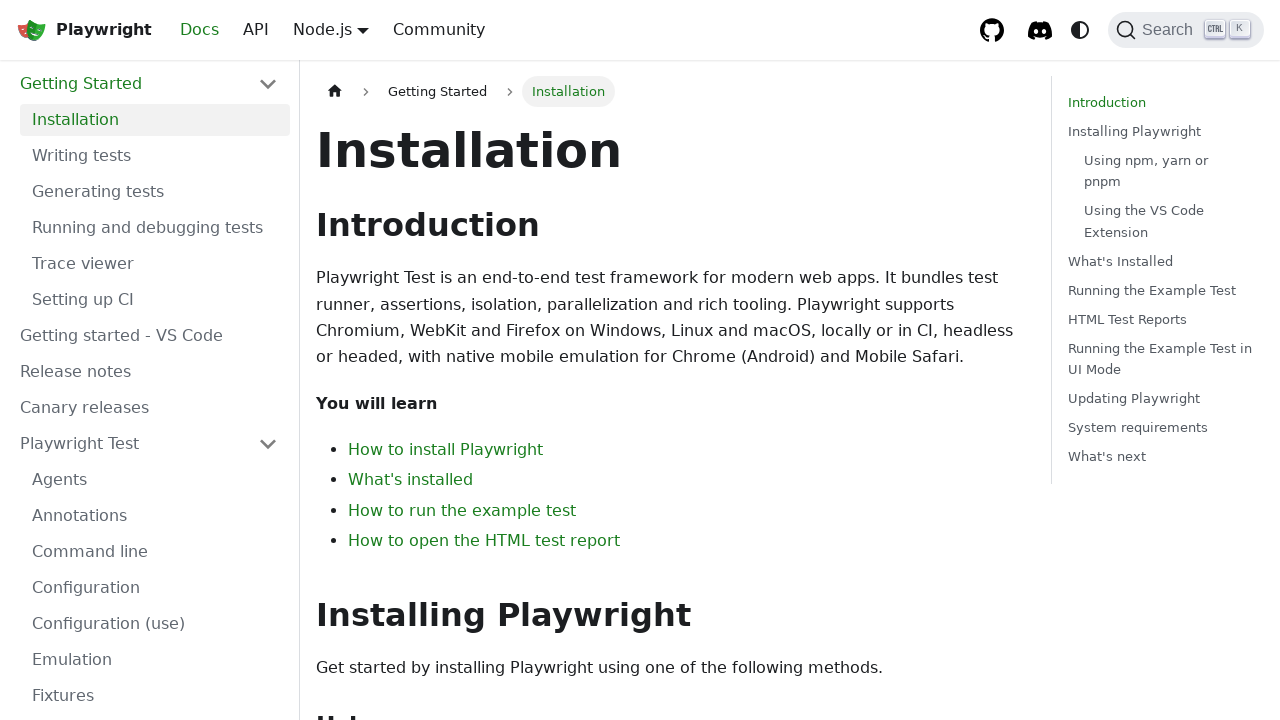